Tests the quote search functionality by selecting an author from a dropdown, selecting a tag from a dependent dropdown, and clicking the search button to retrieve results.

Starting URL: https://quotes.toscrape.com/search.aspx

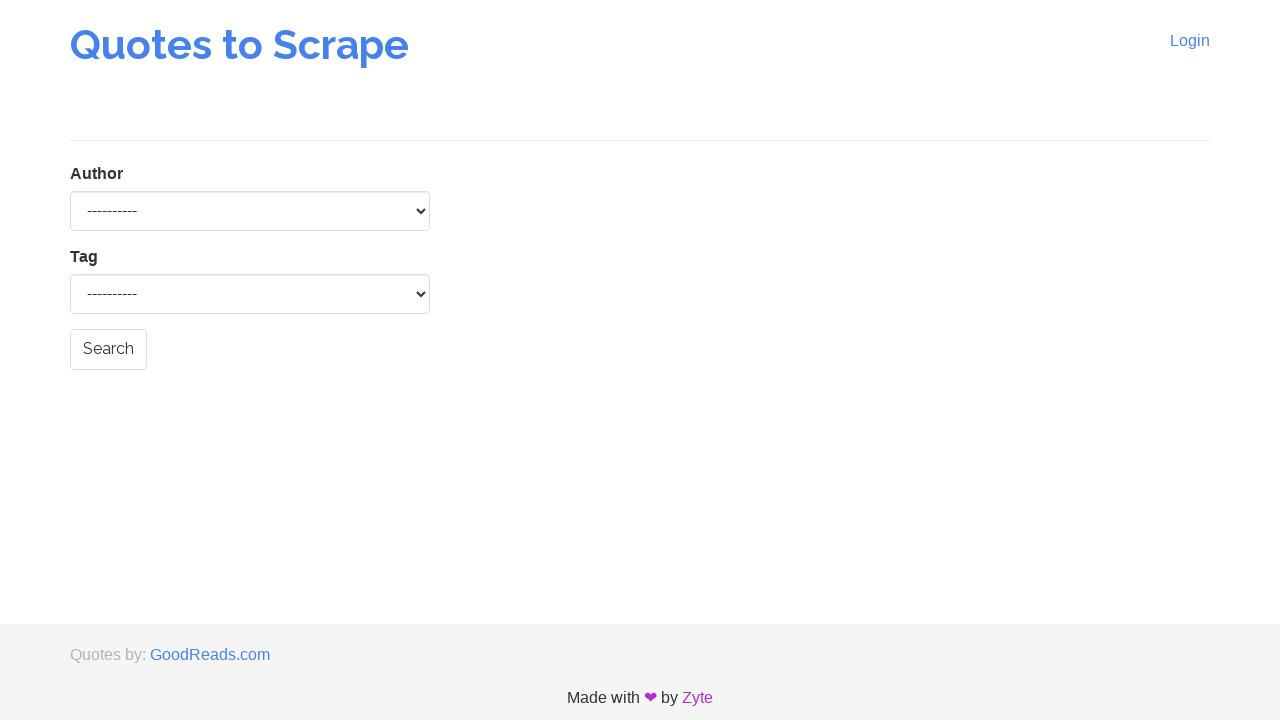

Selected 'Albert Einstein' from author dropdown on #author
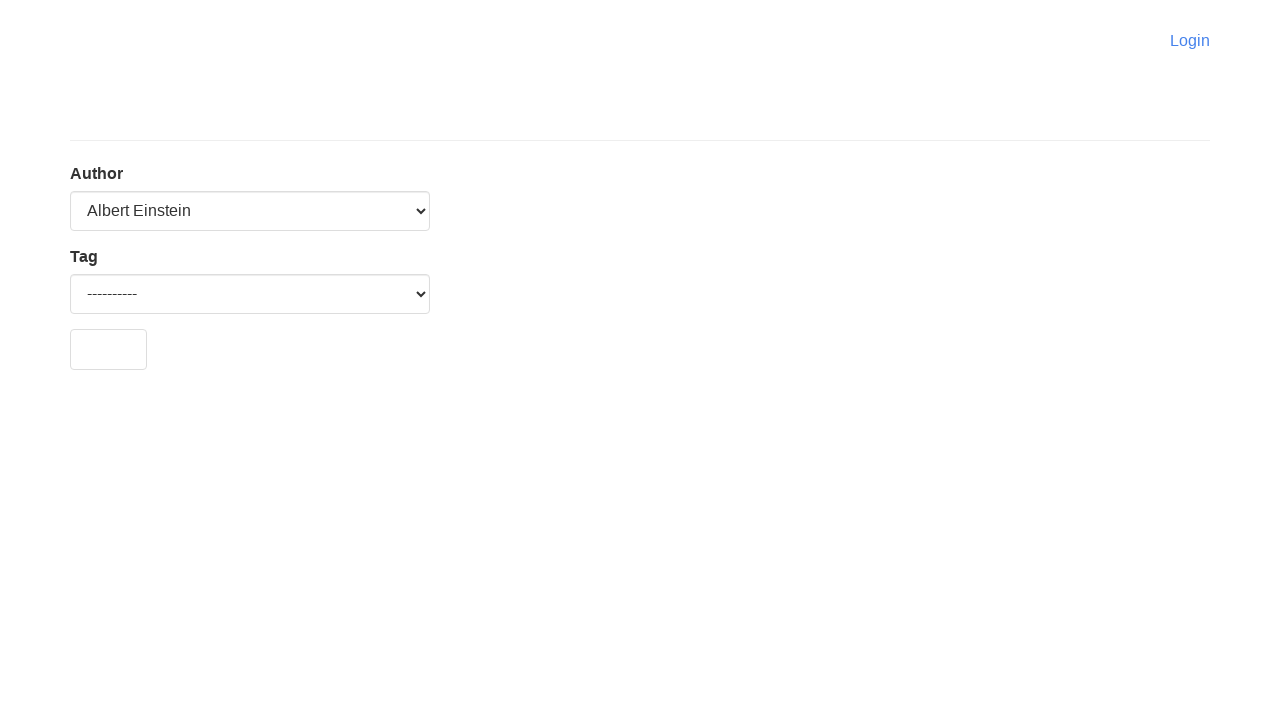

Waited 2 seconds for tag dropdown to populate based on author selection
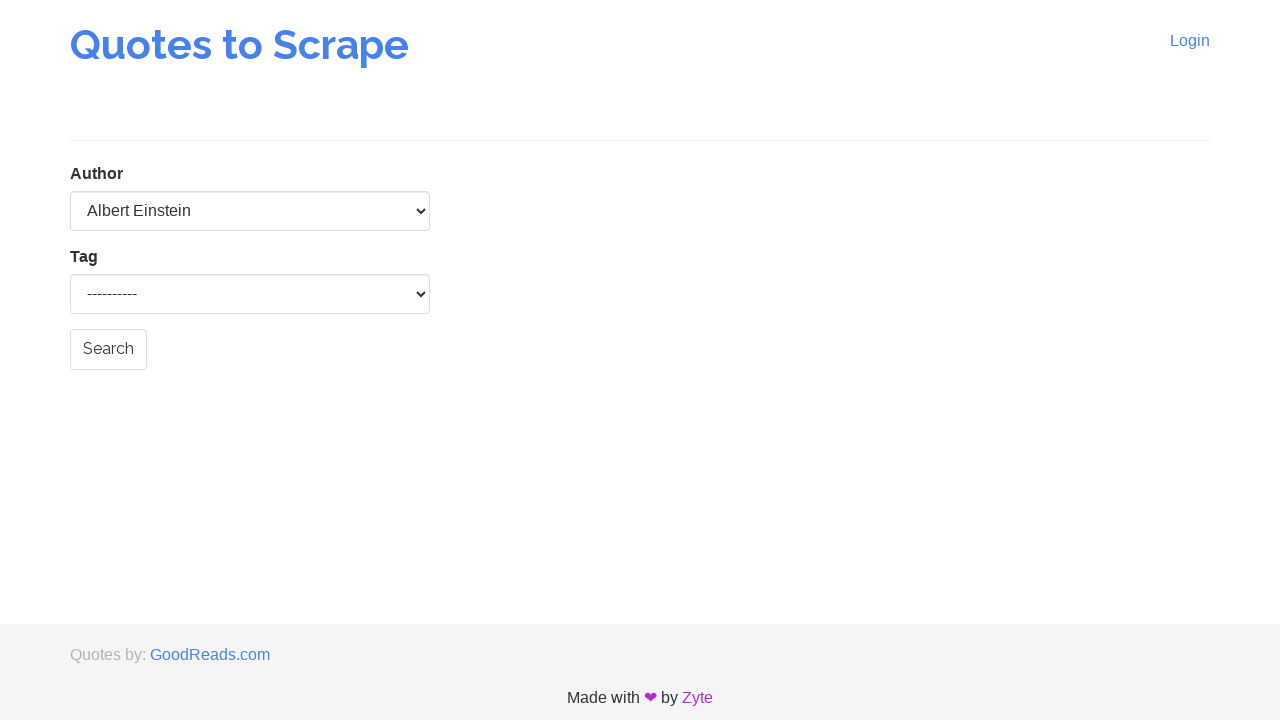

Selected 'music' from tag dropdown on #tag
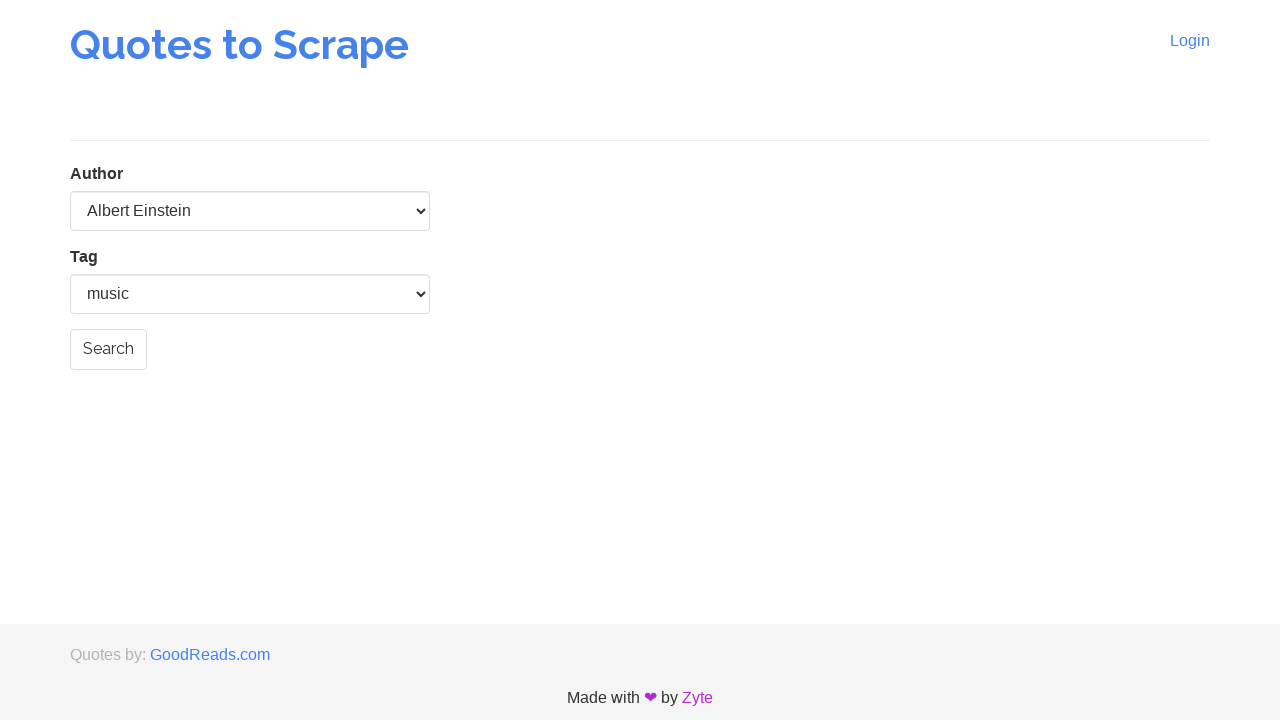

Clicked search button to retrieve quote results at (108, 349) on input[name='submit_button']
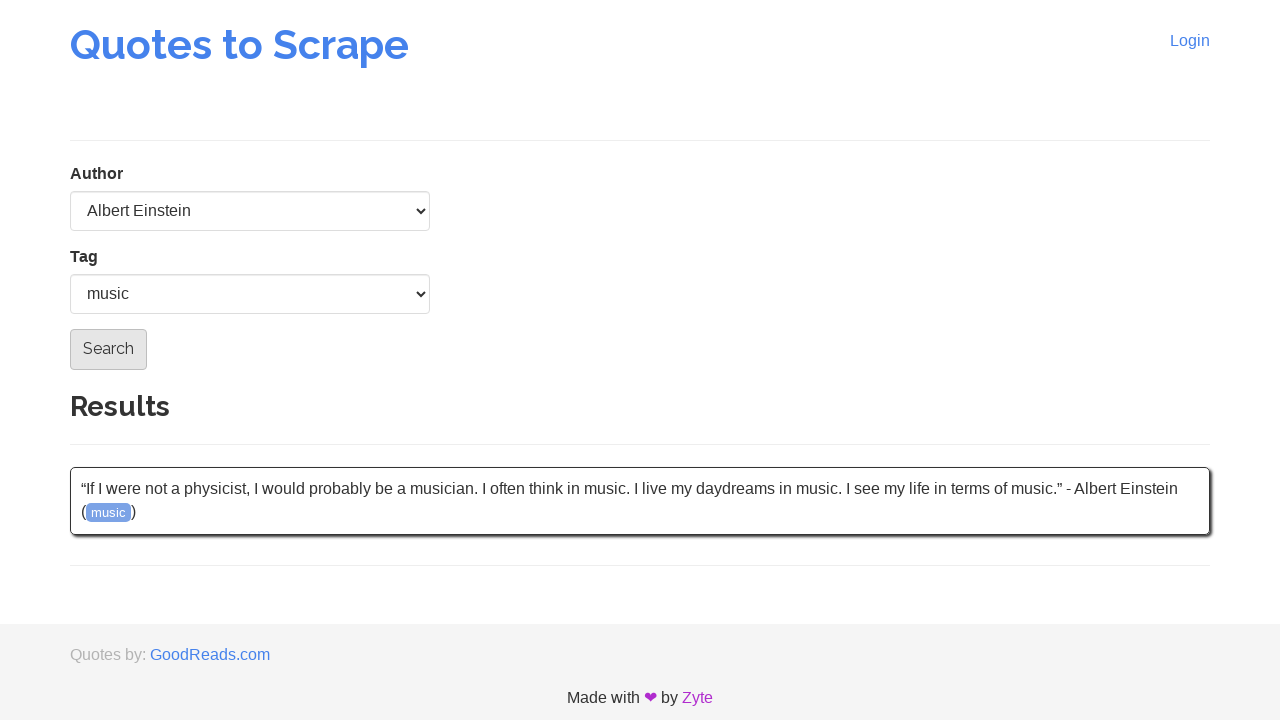

Search results loaded successfully
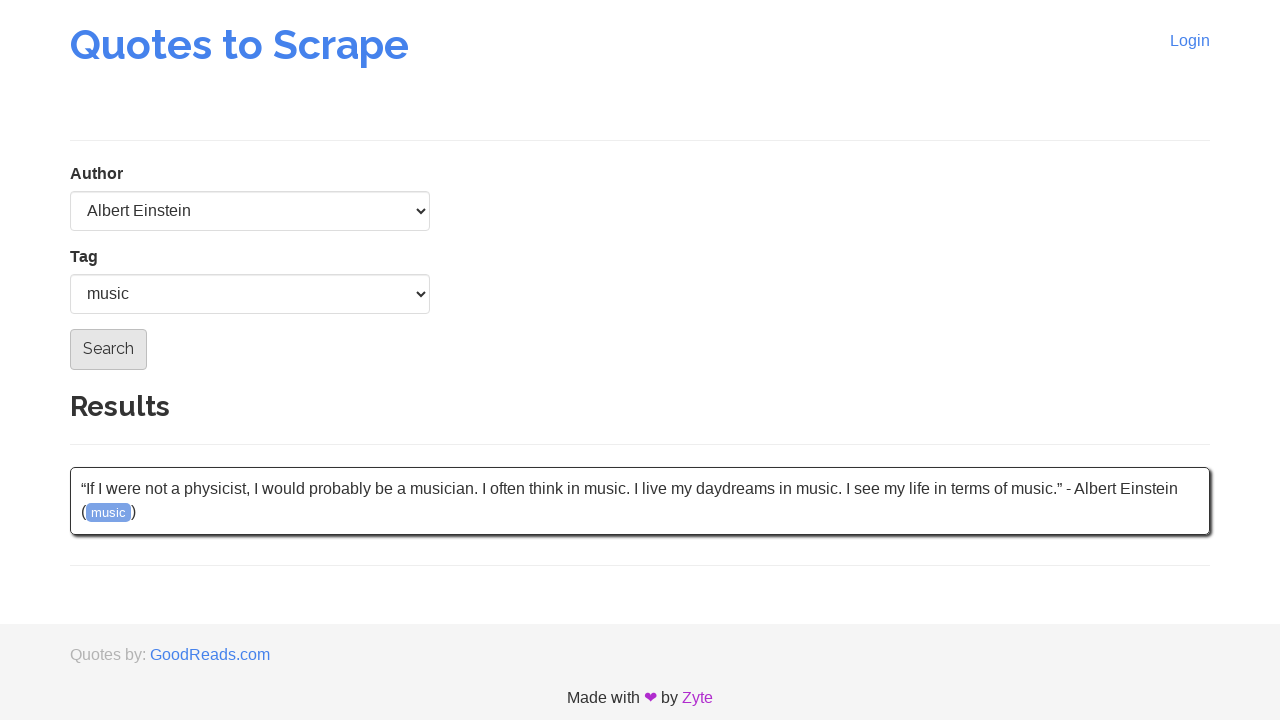

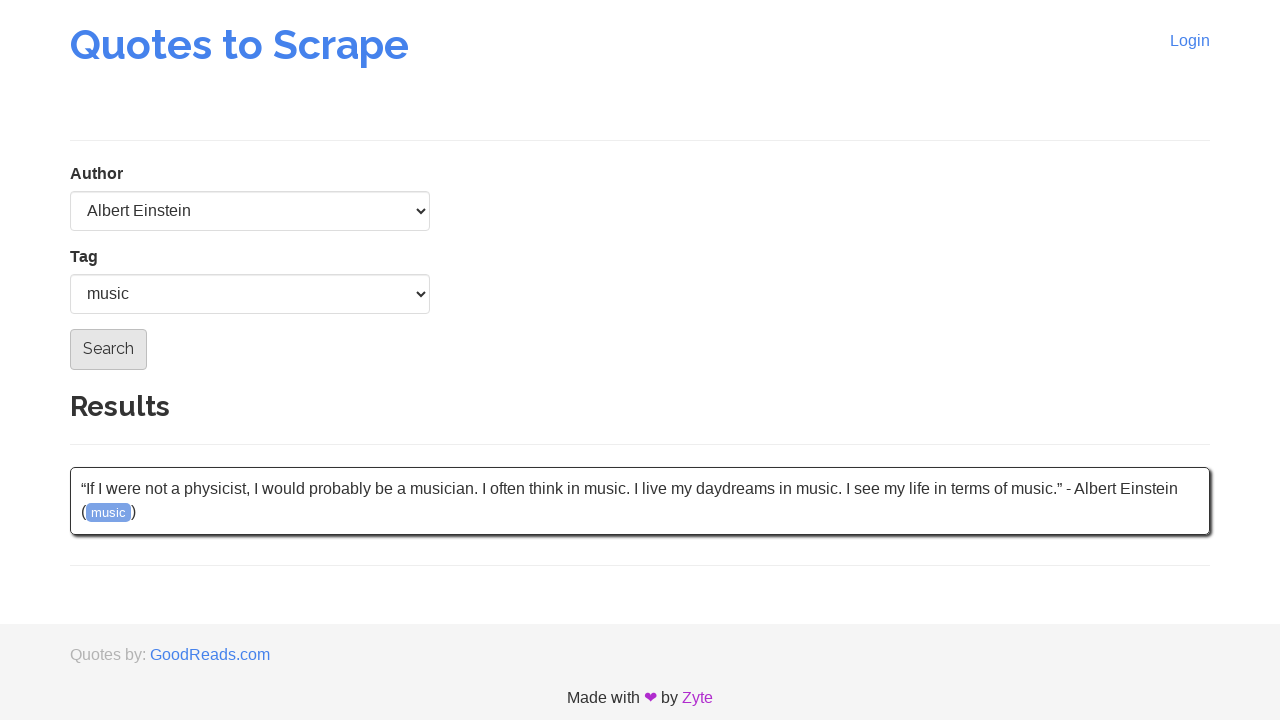